Tests the vacation page by clicking on the vacation link and verifying the destination of the week is displayed as Hawaii.

Starting URL: https://blazedemo.com

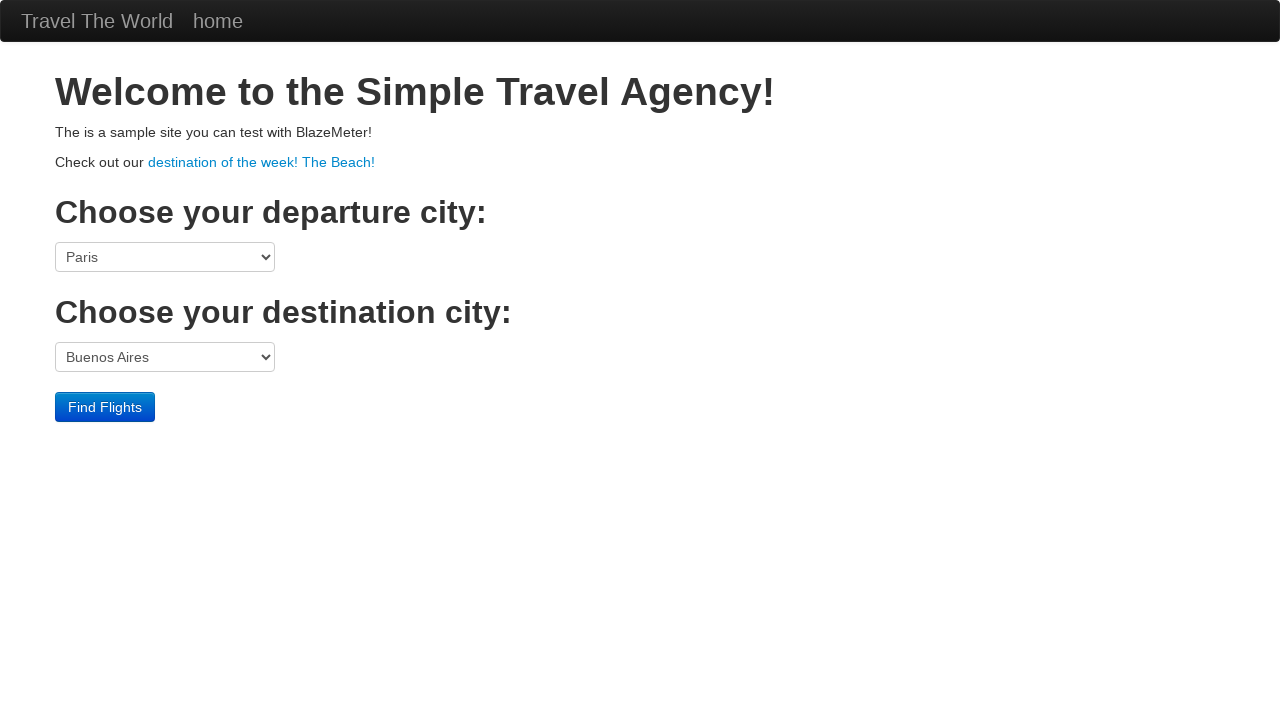

Clicked on vacation link at (262, 162) on a[href='vacation.html']
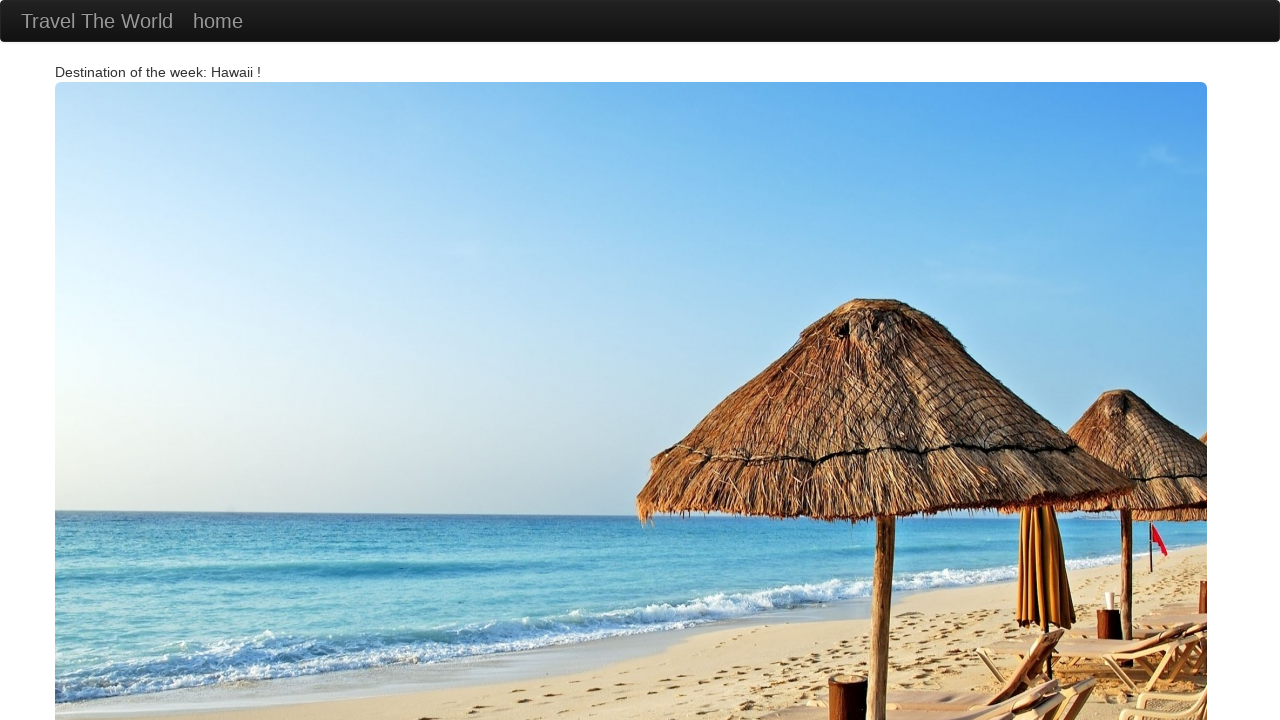

Vacation page loaded and destination of the week element appeared
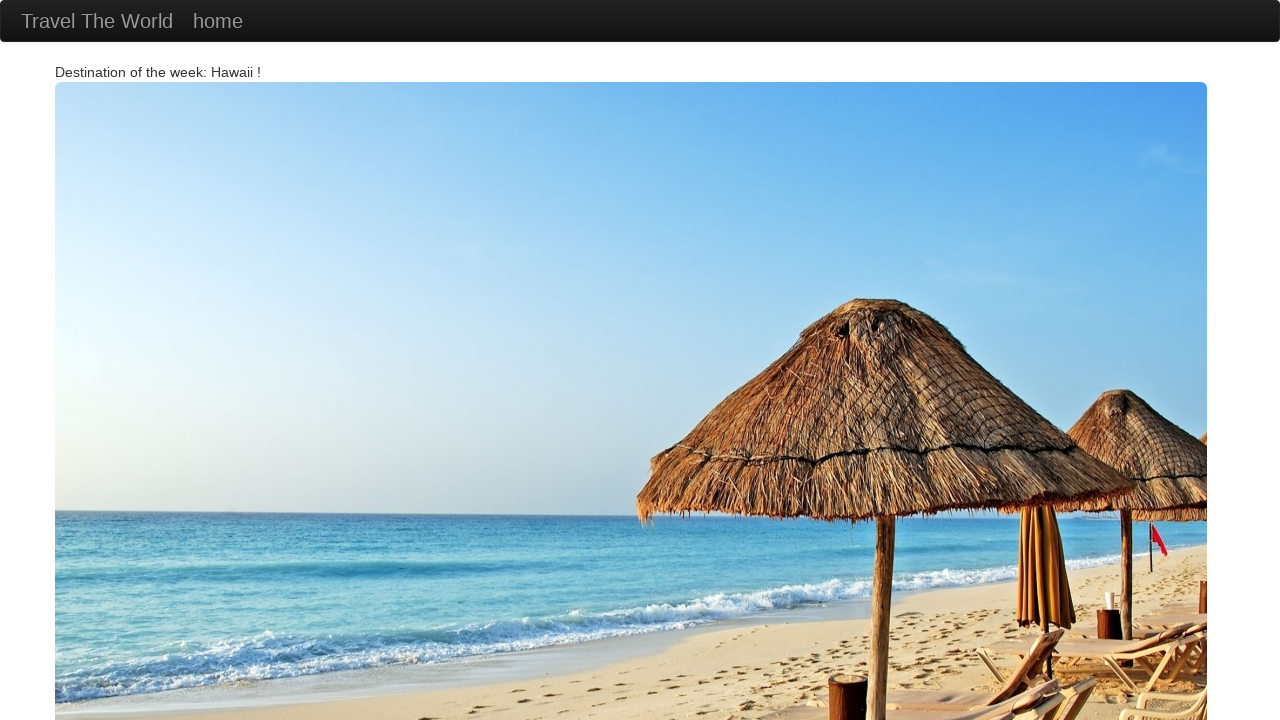

Retrieved destination of the week text content
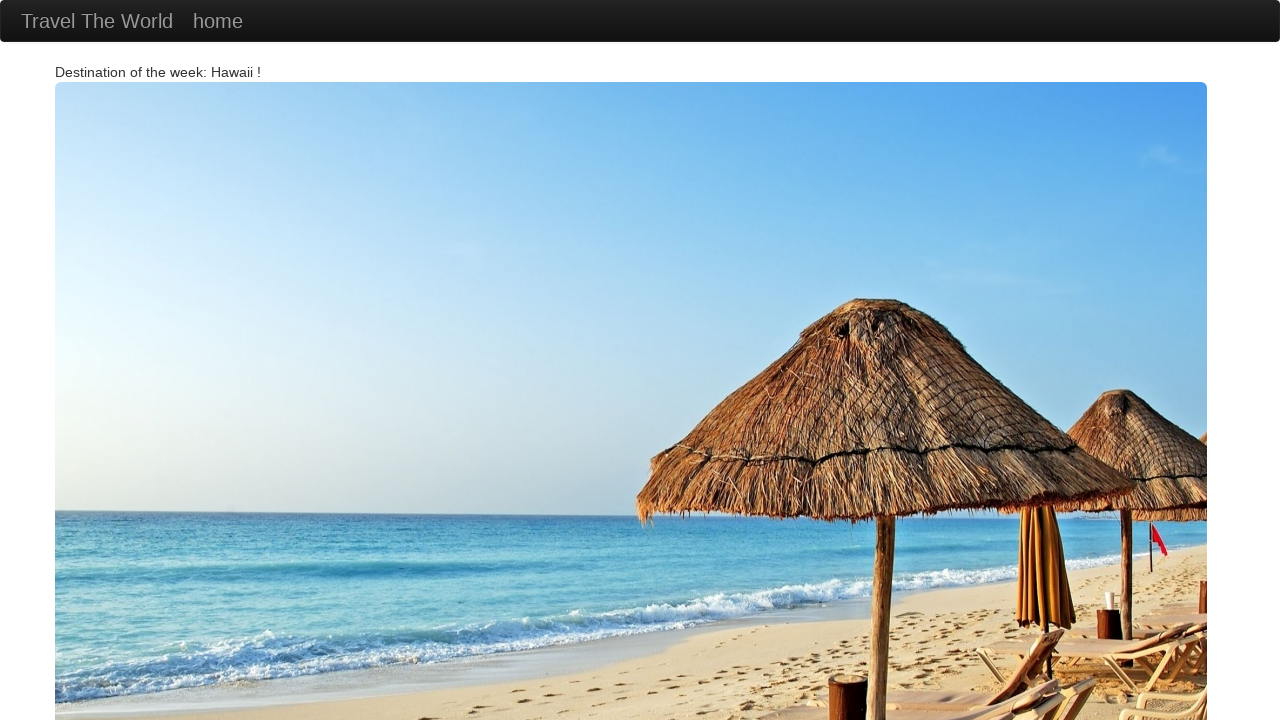

Verified destination of the week is 'Destination of the week: Hawaii !'
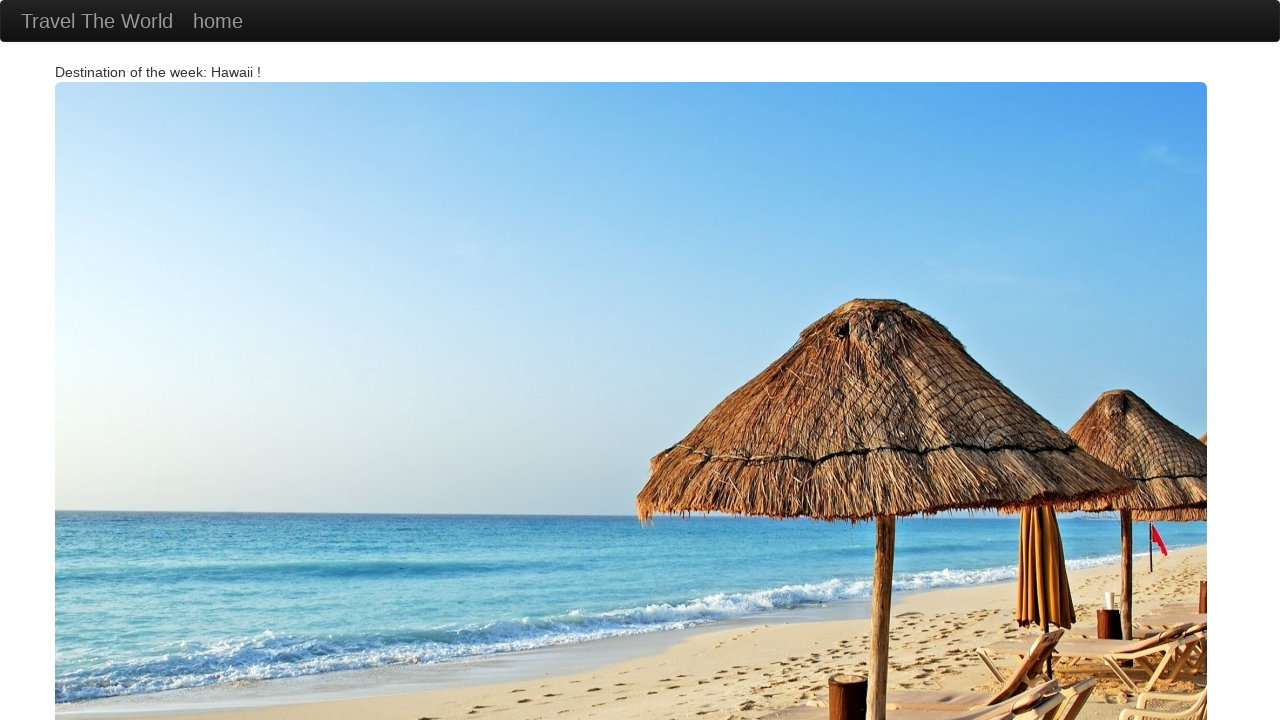

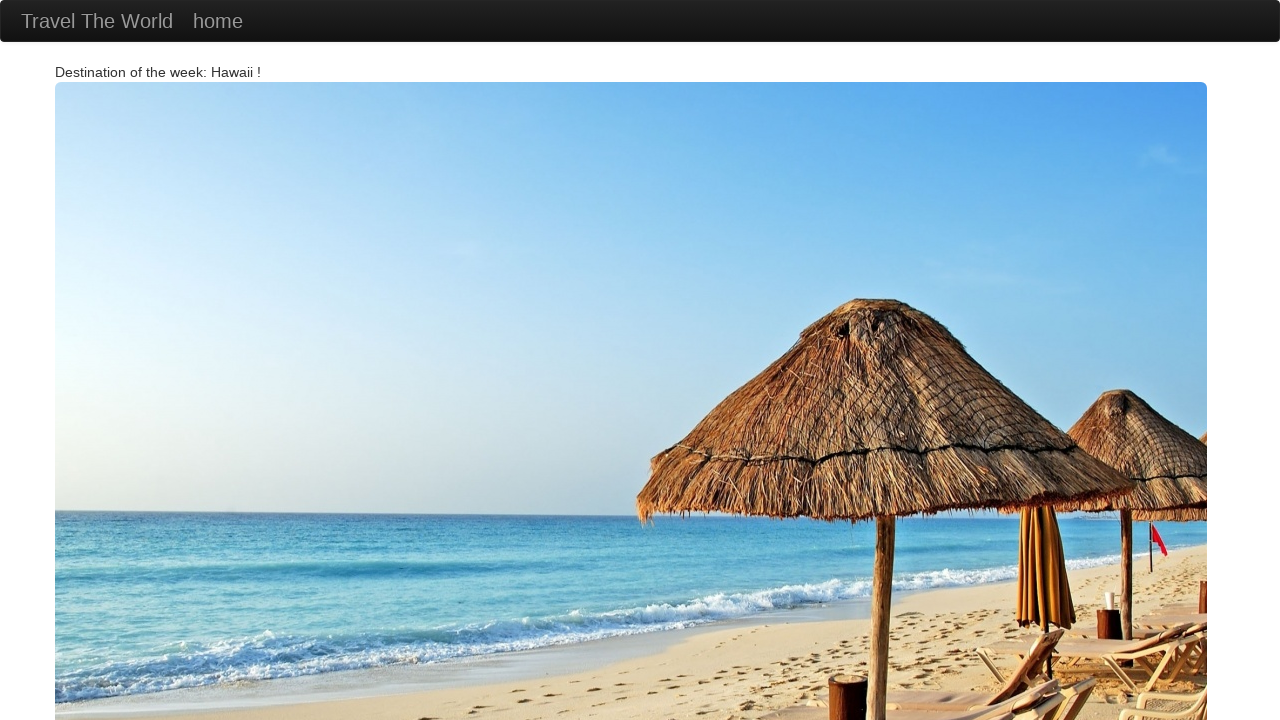